Tests custom checkbox functionality on Google Forms by toggling the Quảng Ngãi location option

Starting URL: https://docs.google.com/forms/d/e/1FAIpQLSfiypnd69zhuDkjKgqvpID9kwO29UCzeCVrGGtbNPZXQok0jA/viewform

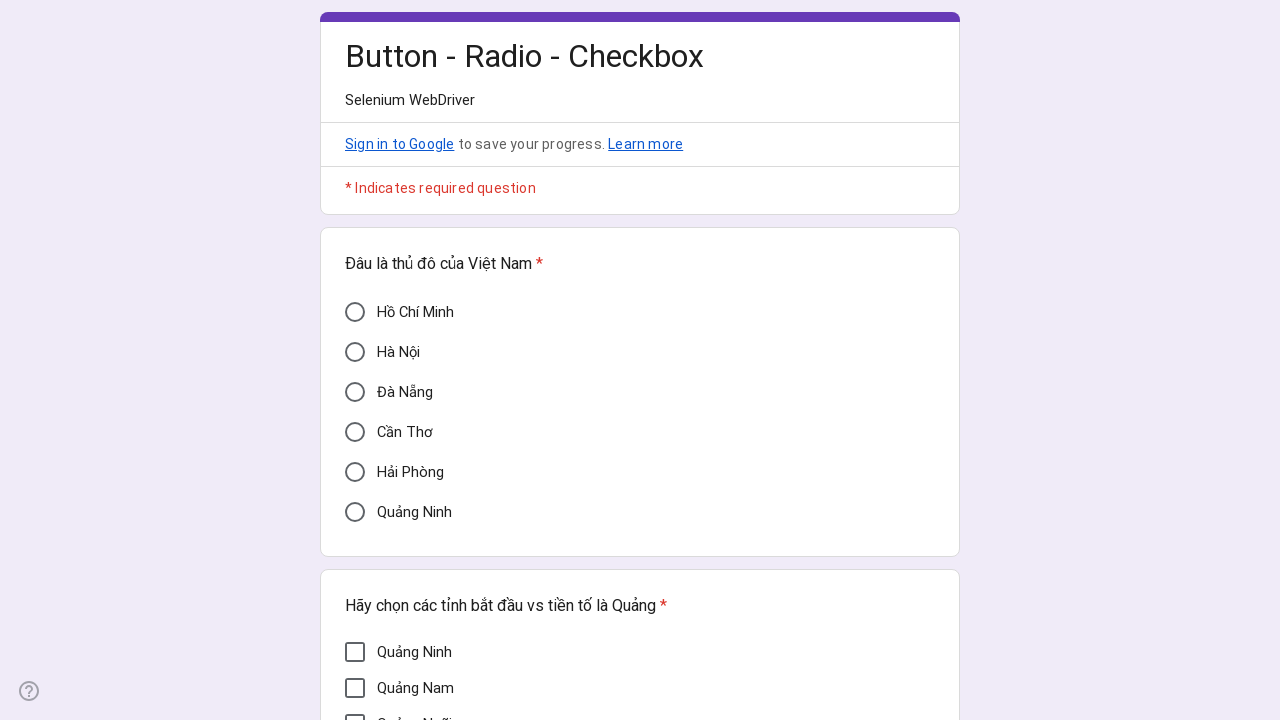

Located the Quảng Ngãi custom checkbox element
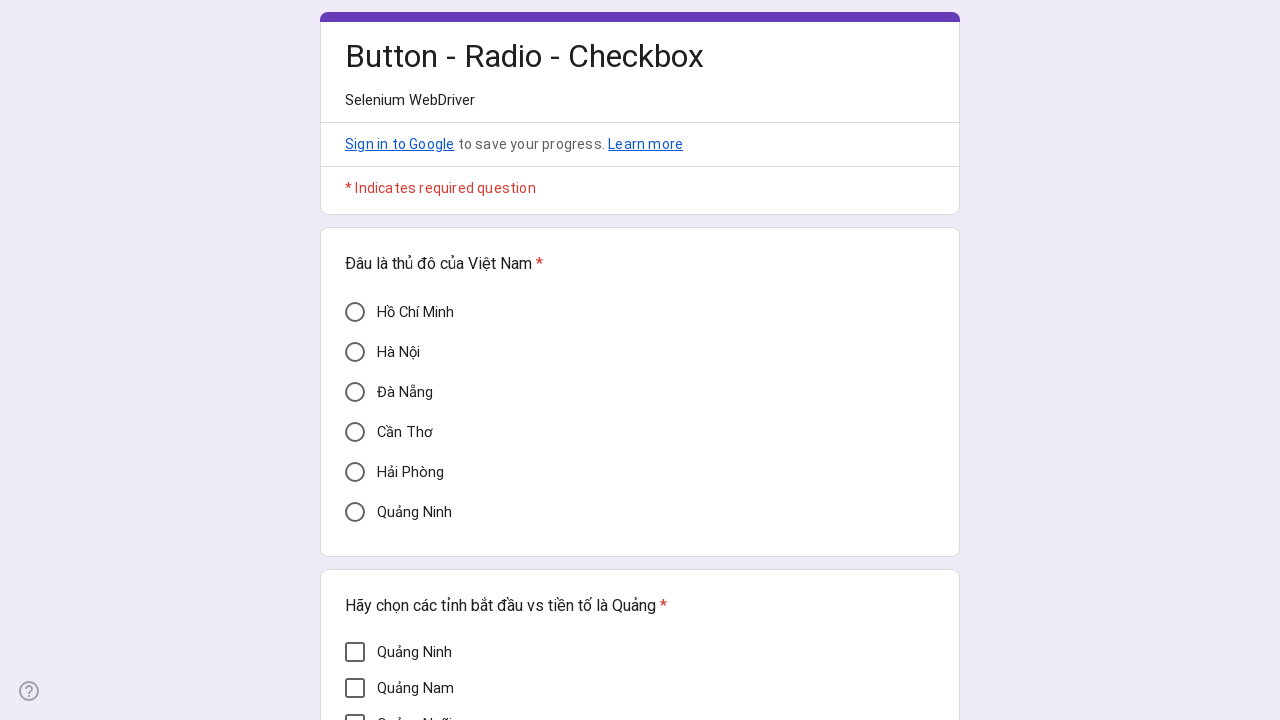

Clicked the Quảng Ngãi checkbox to check it at (355, 710) on xpath=//div[@aria-label='Quảng Ngãi']
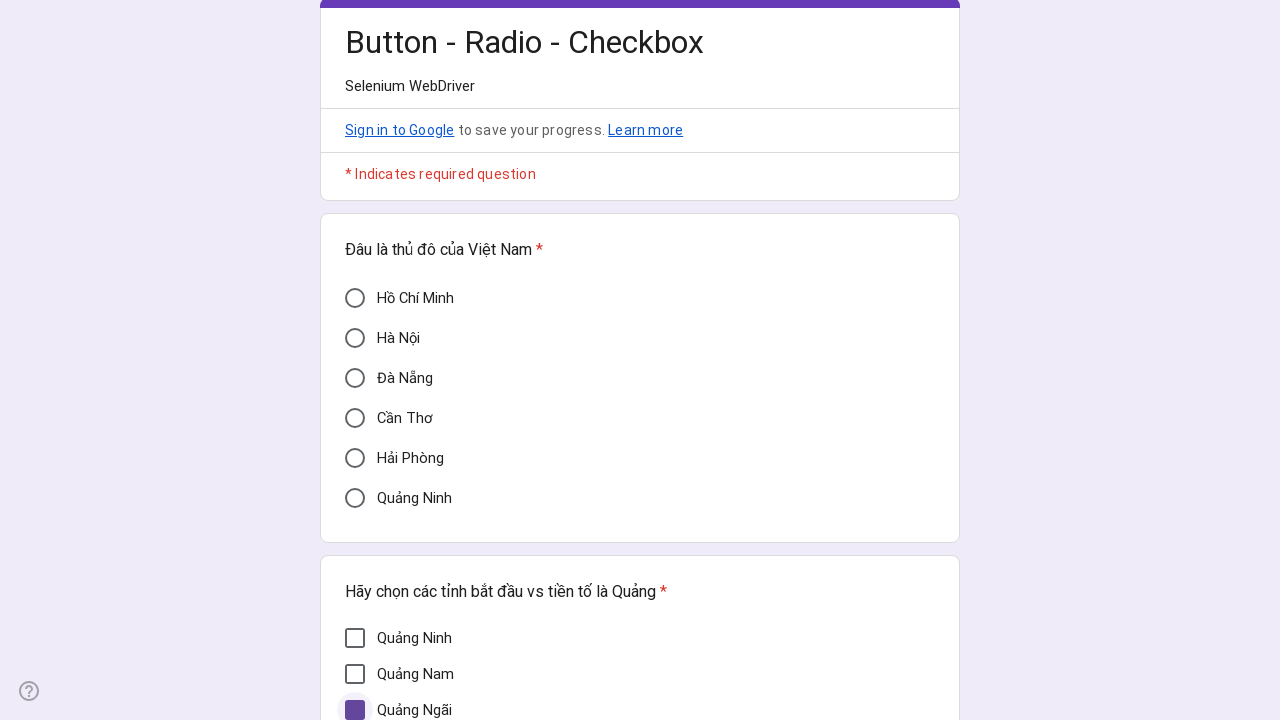

Waited 2000ms for checkbox state to update
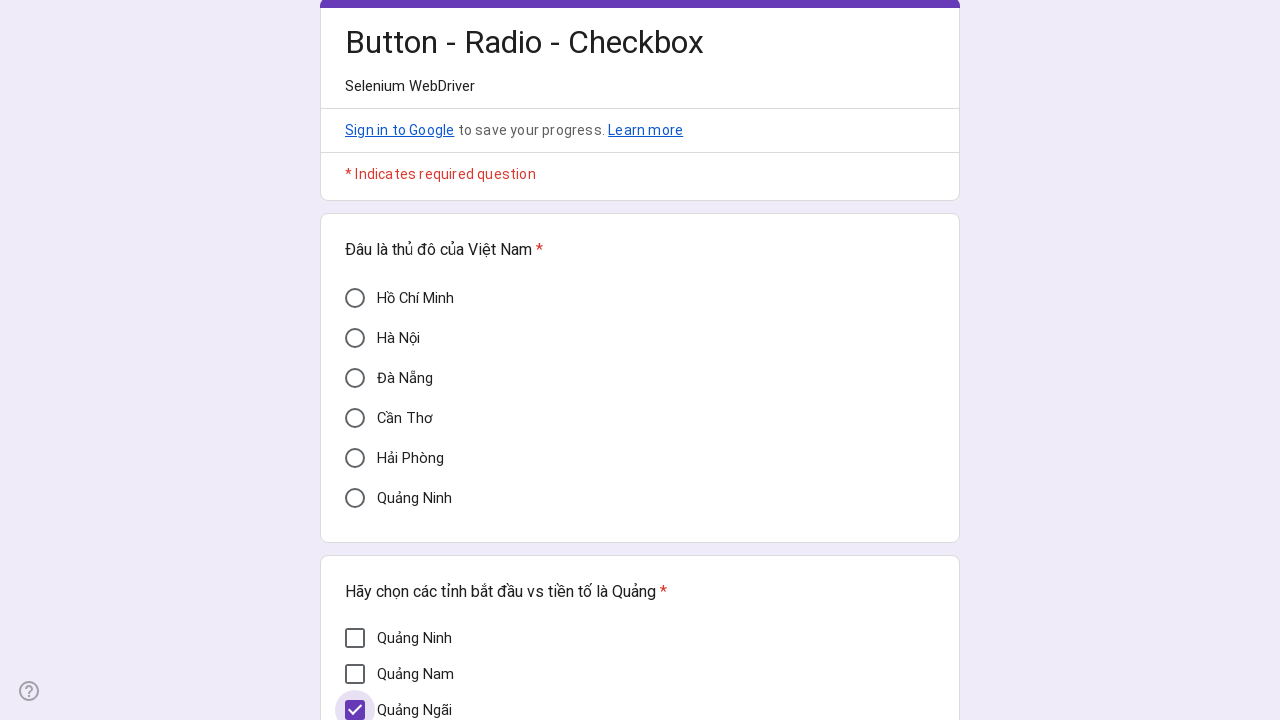

Waited 3000ms before unchecking
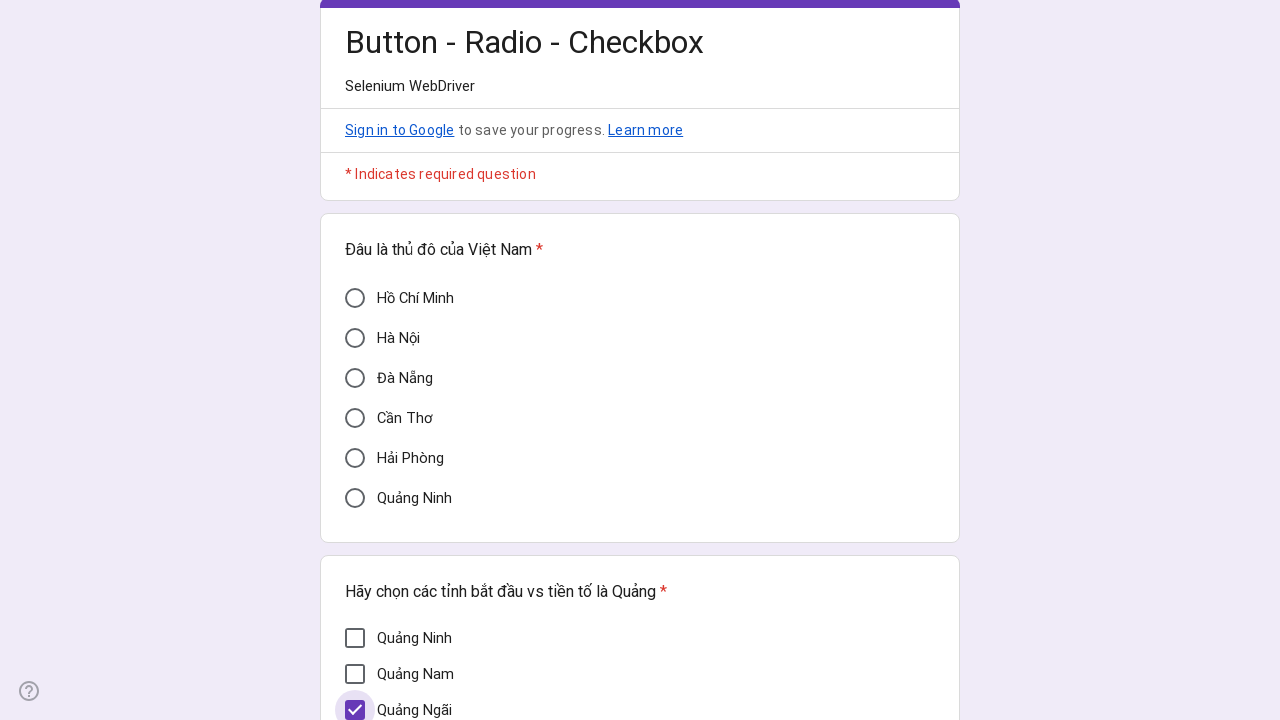

Clicked the Quảng Ngãi checkbox to uncheck it at (355, 710) on xpath=//div[@aria-label='Quảng Ngãi']
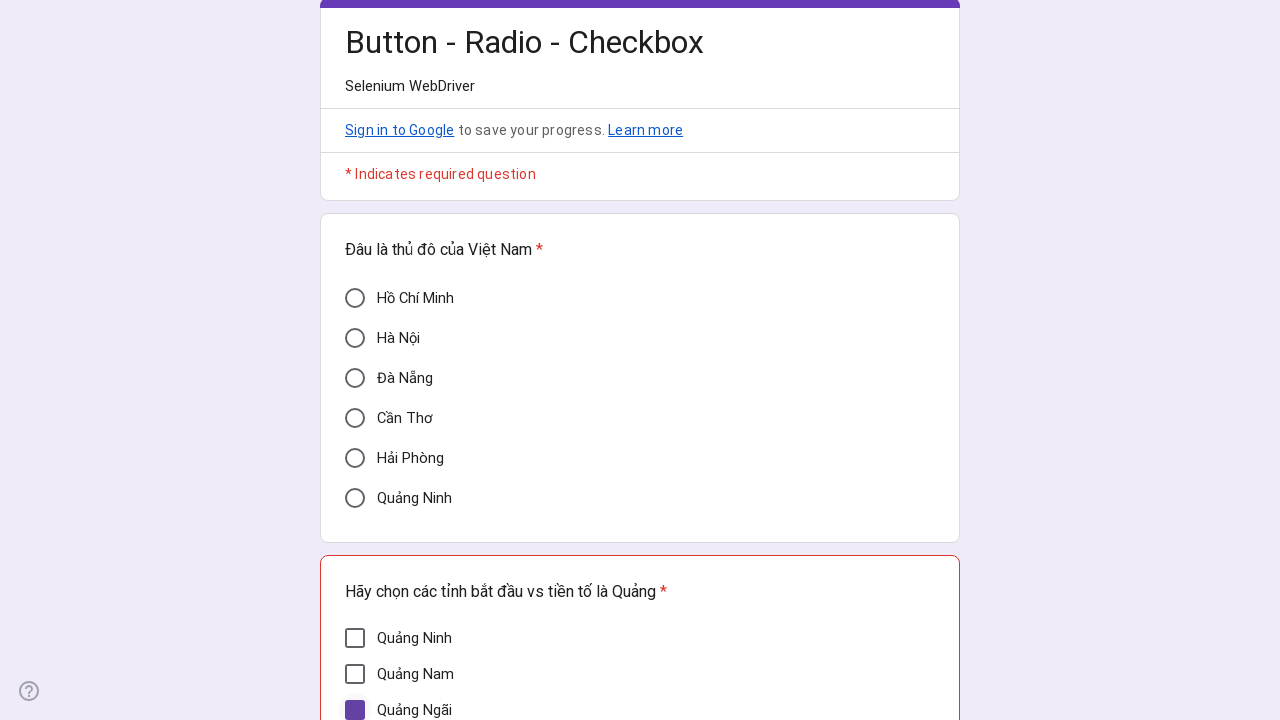

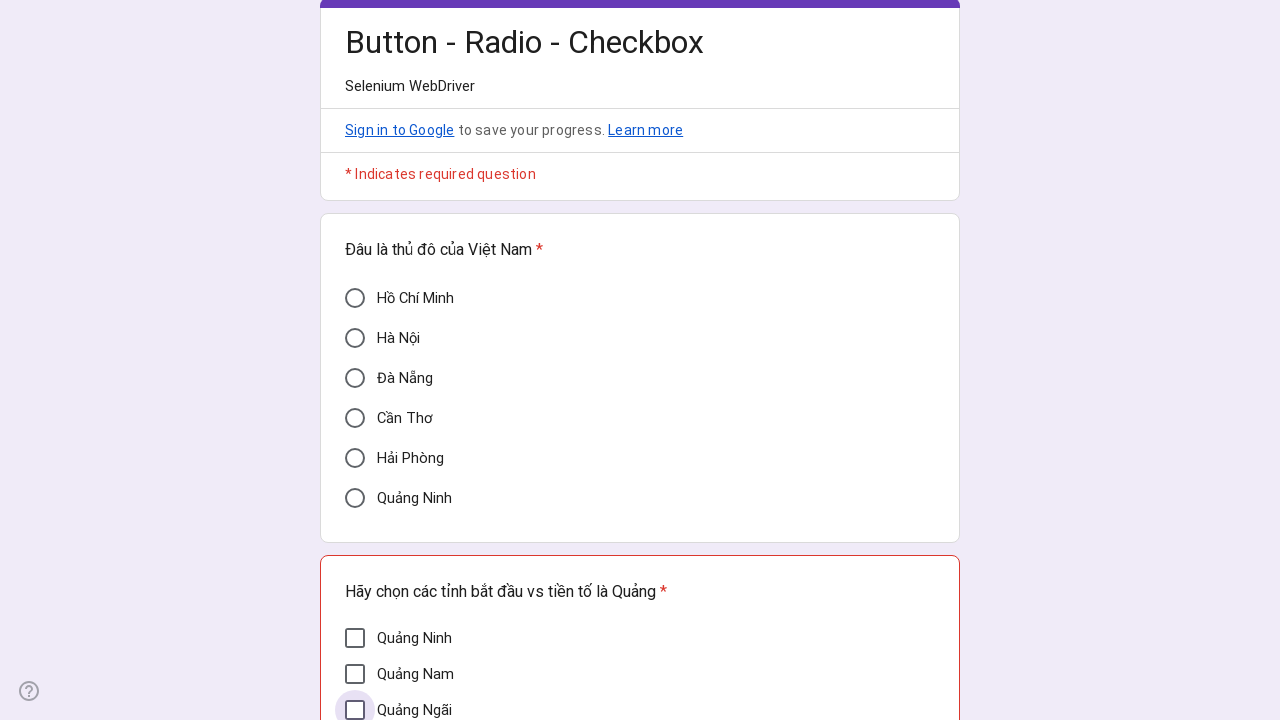